Tests opening a new tab and verifies the URL of the new tab is the sample page.

Starting URL: https://demoqa.com/browser-windows

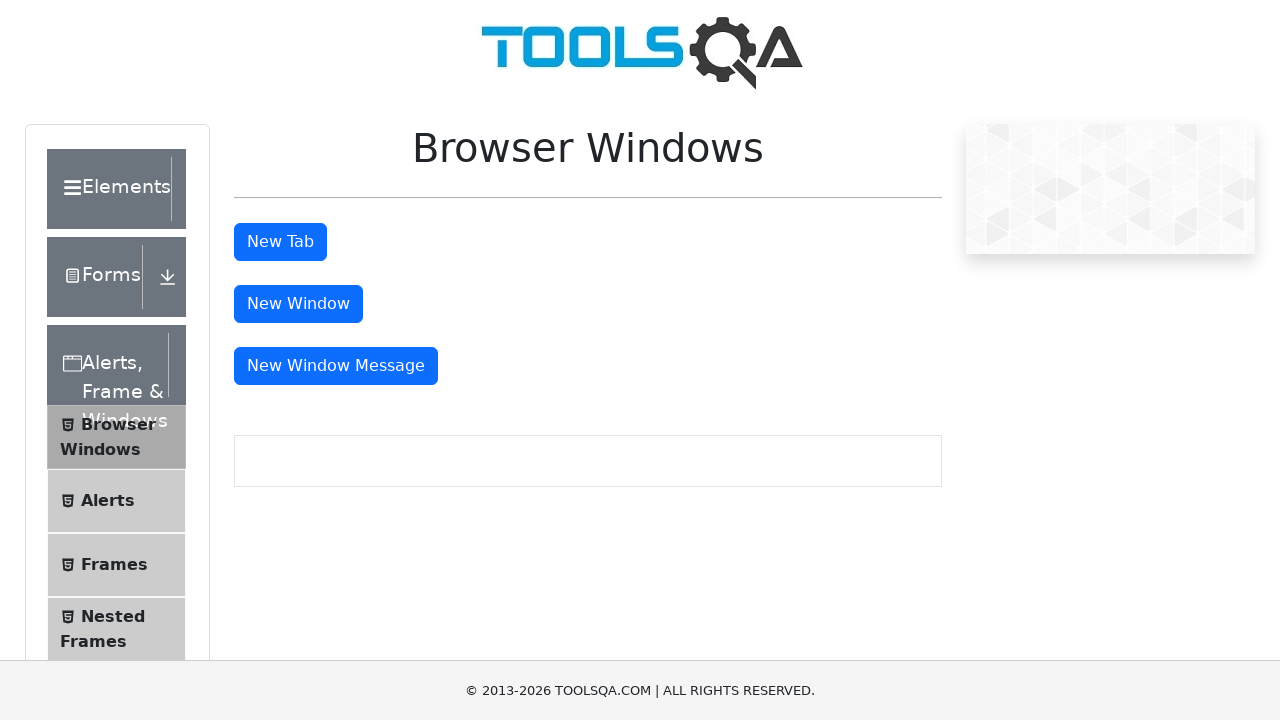

Clicked tab button to open new tab at (280, 242) on #tabButton
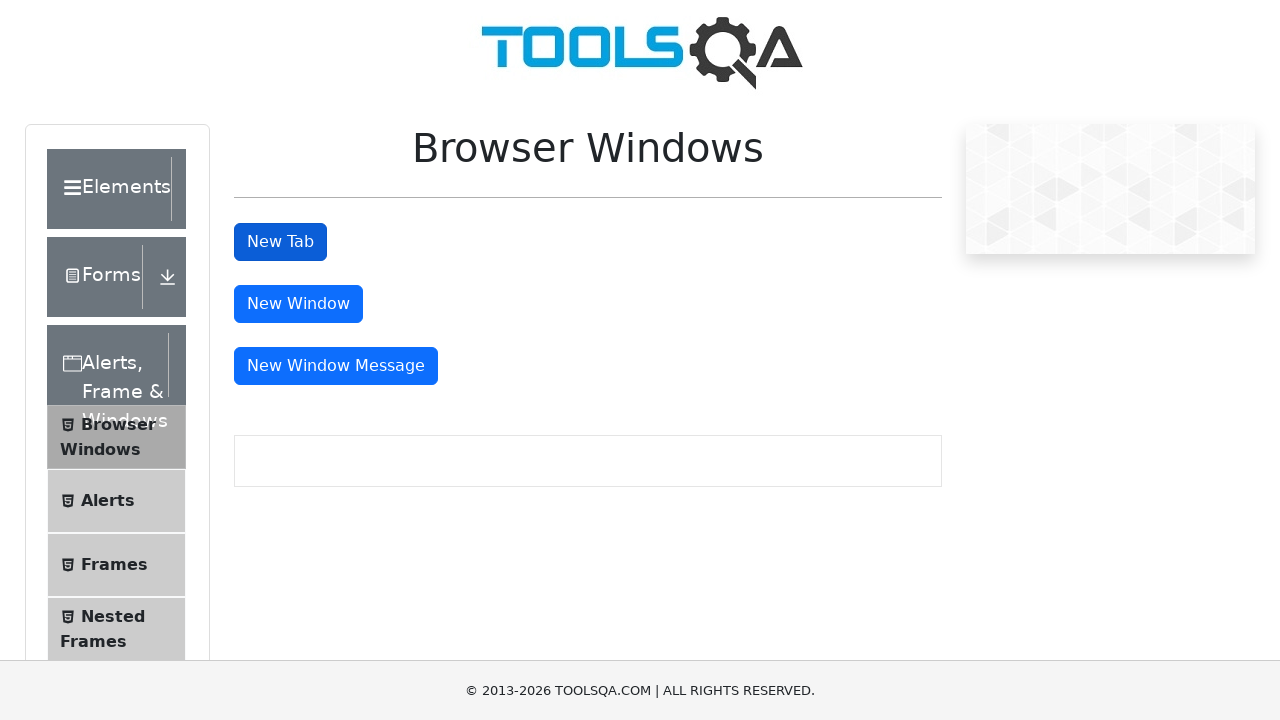

New tab opened and page object obtained
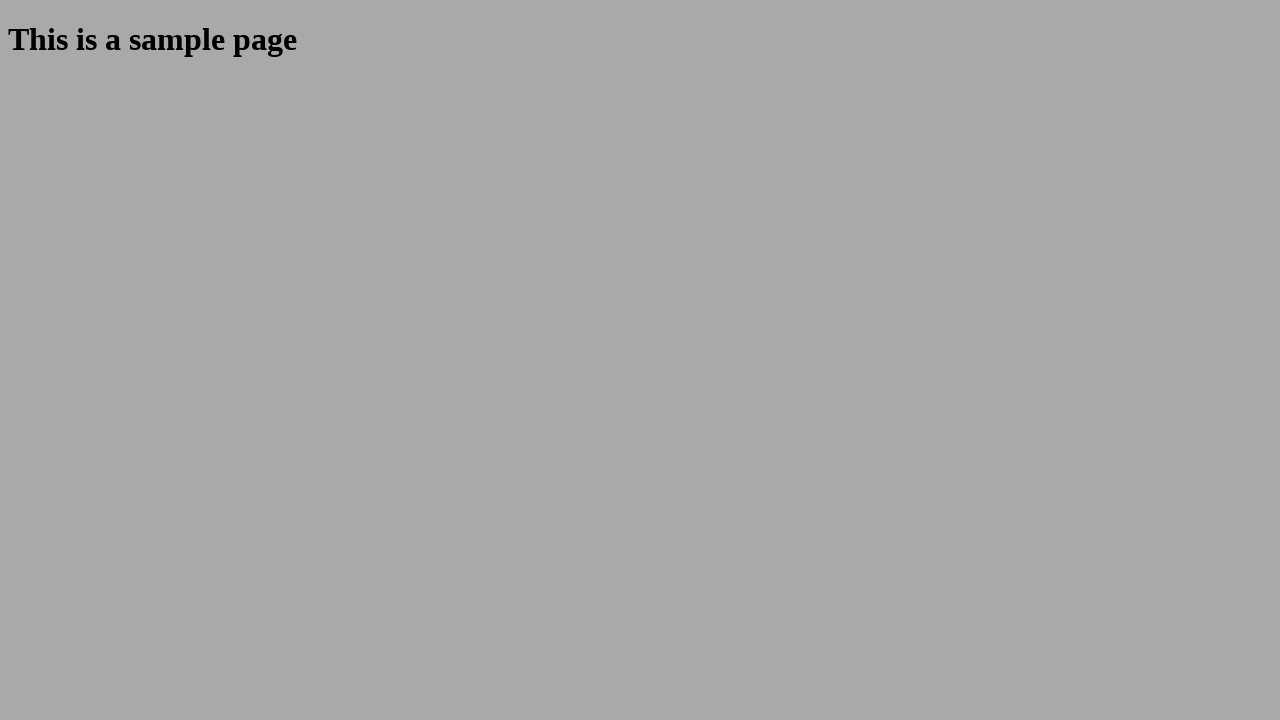

New page loaded successfully
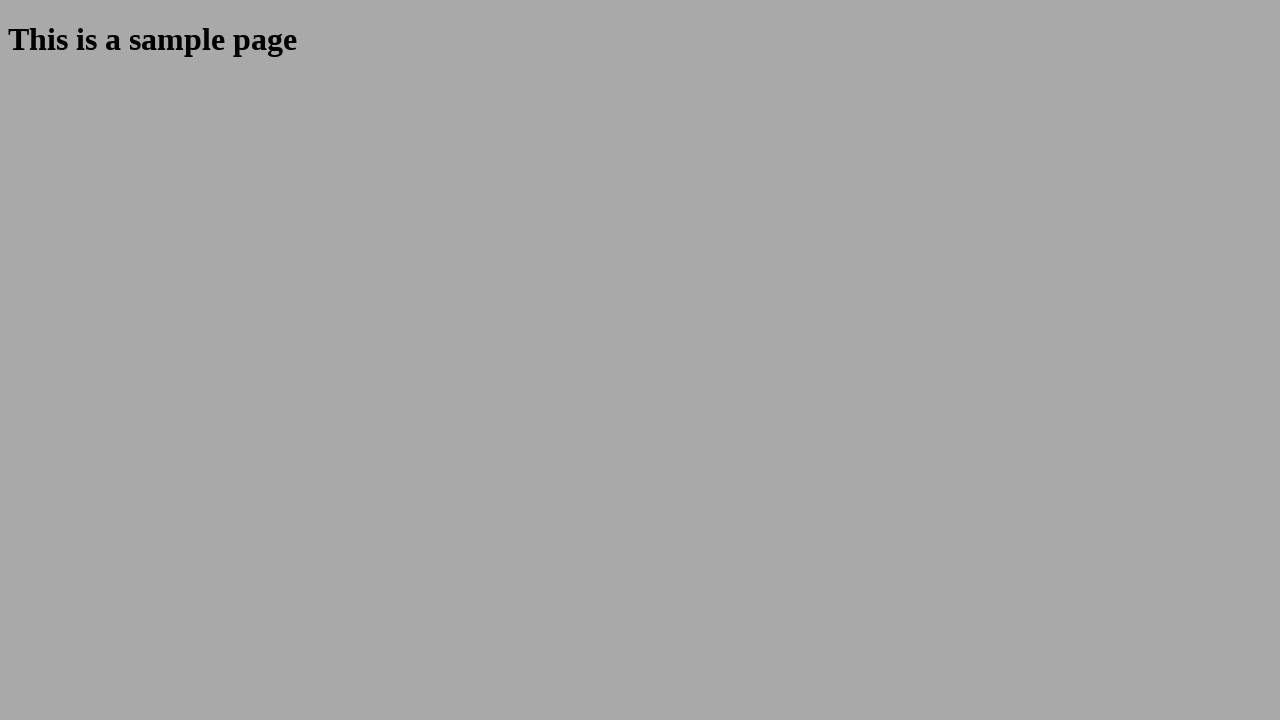

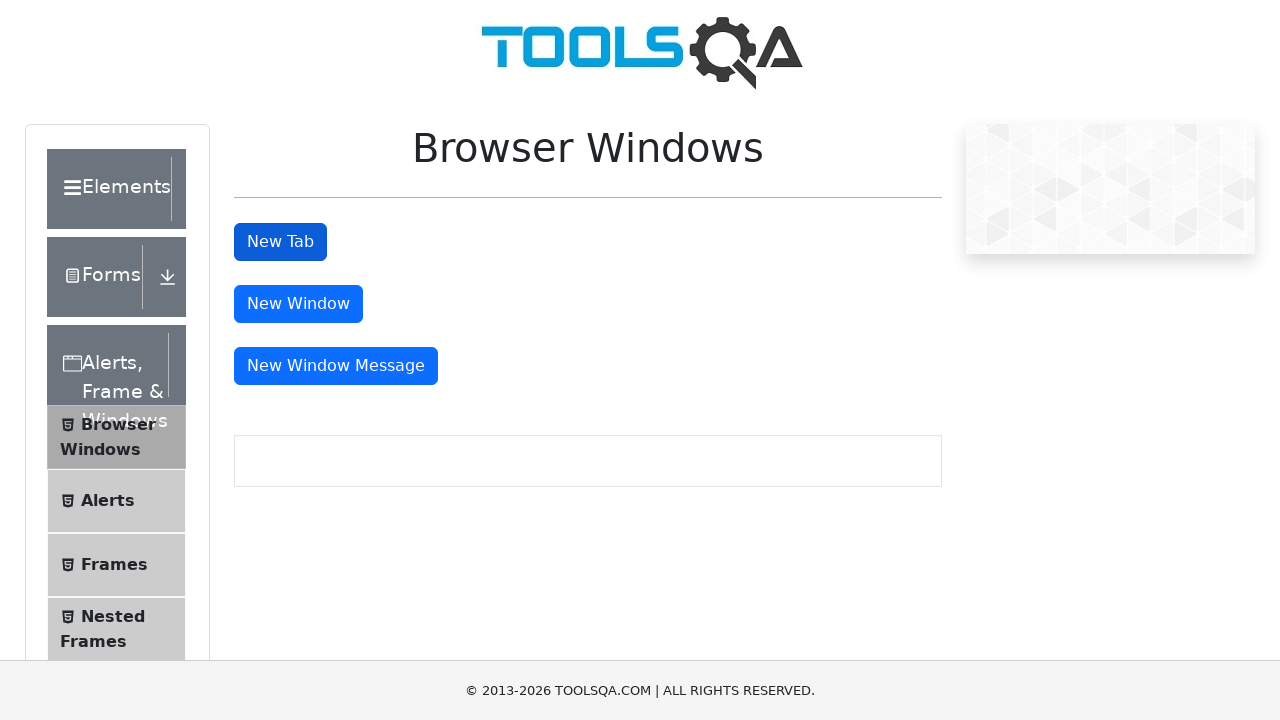